Tests checkbox toggling by navigating to checkboxes page and clicking the second checkbox to uncheck it

Starting URL: http://the-internet.herokuapp.com/

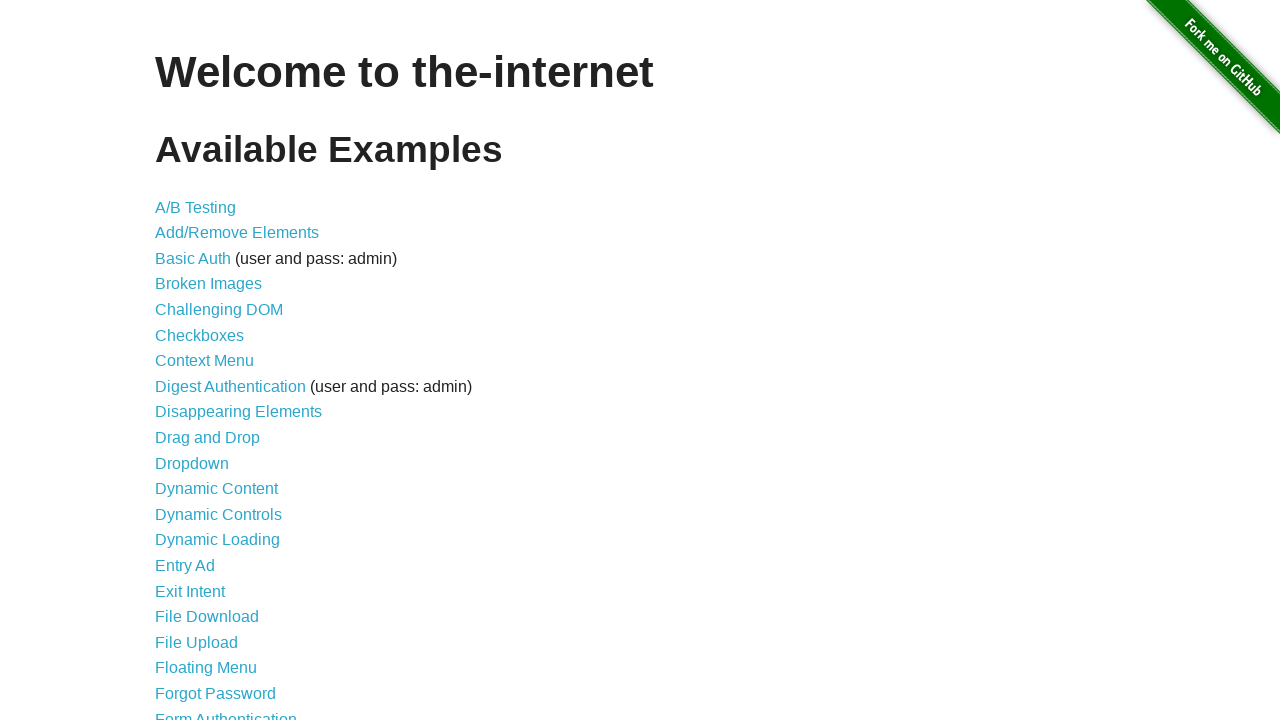

Clicked on the Checkboxes link at (200, 335) on a[href='/checkboxes']
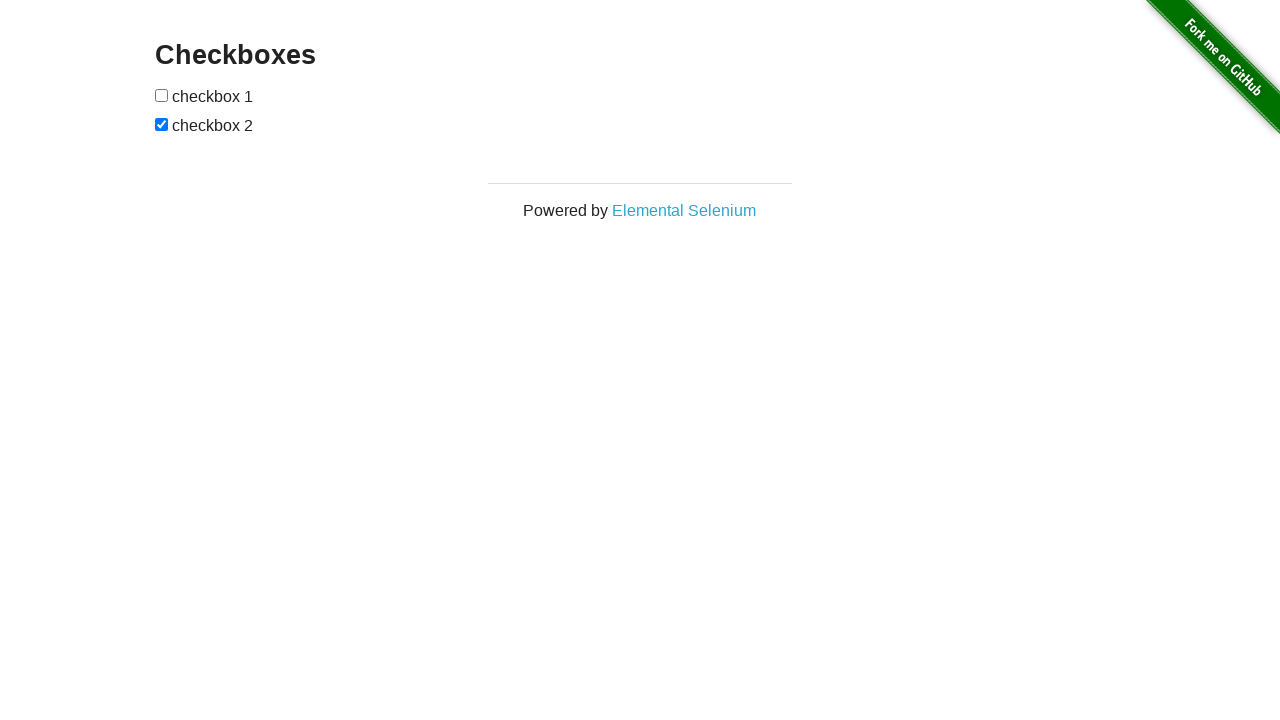

Checkboxes page loaded (h3 heading visible)
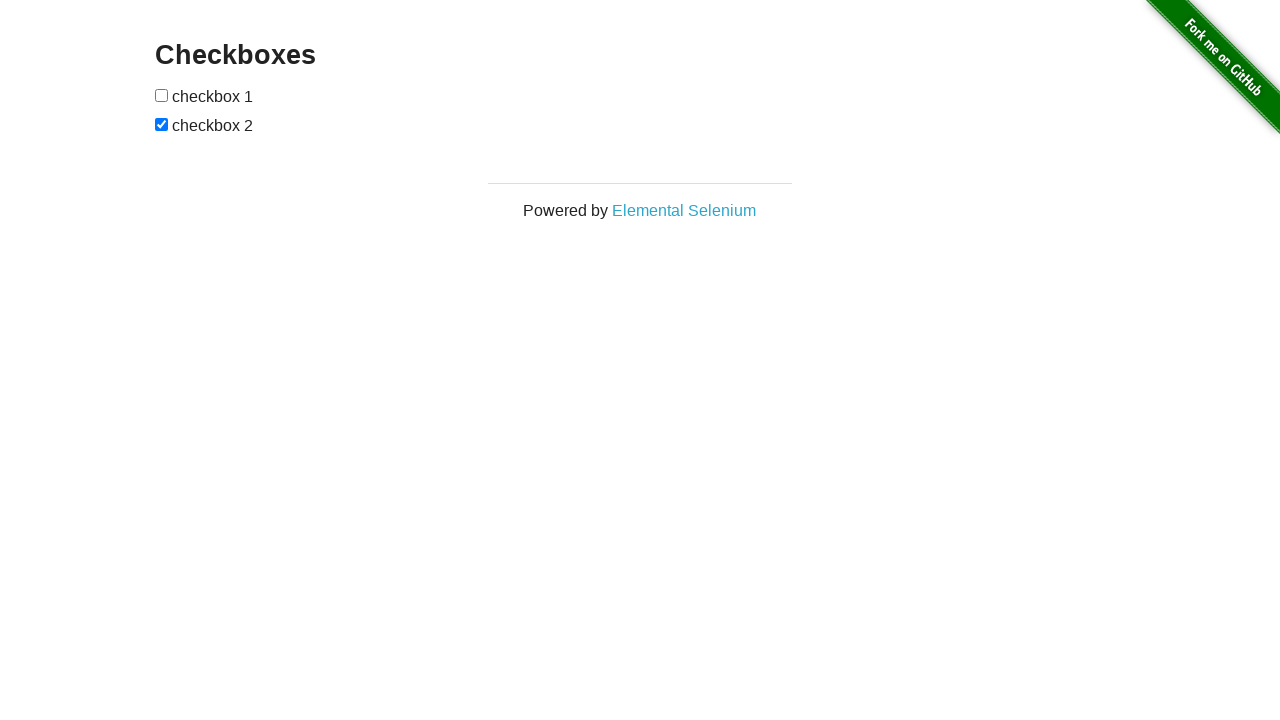

First checkbox is visible
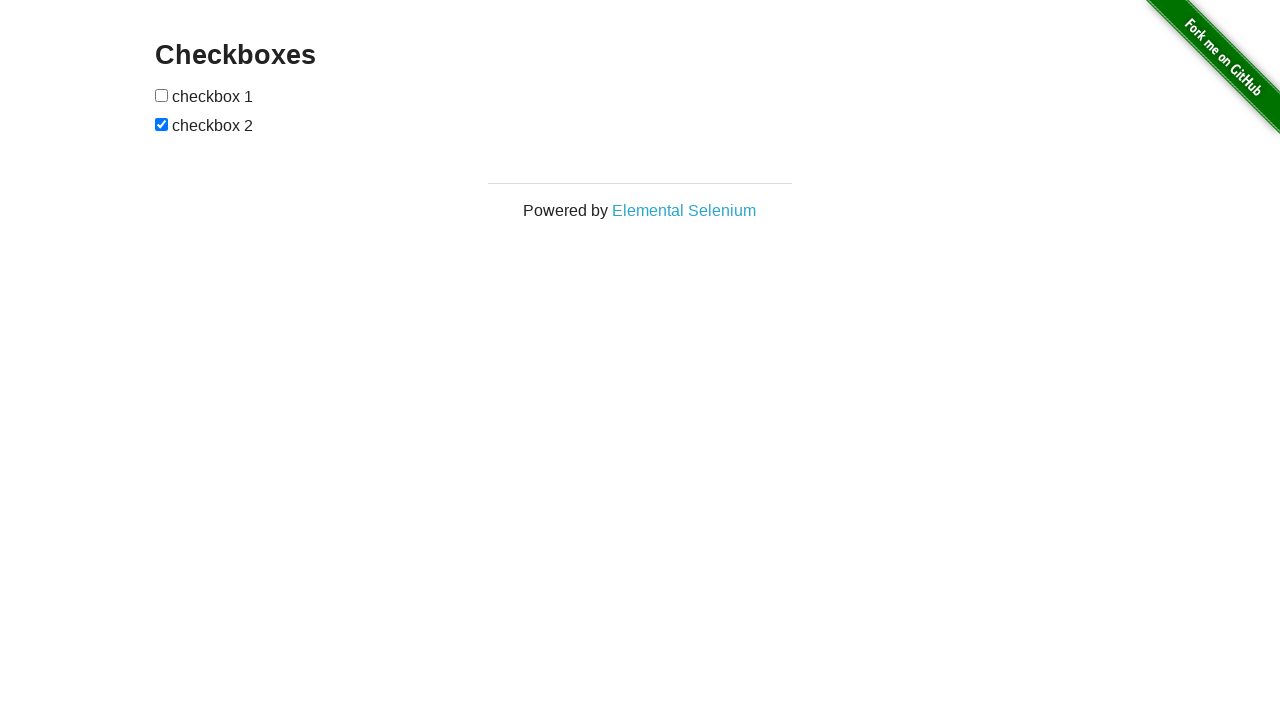

Second checkbox is visible
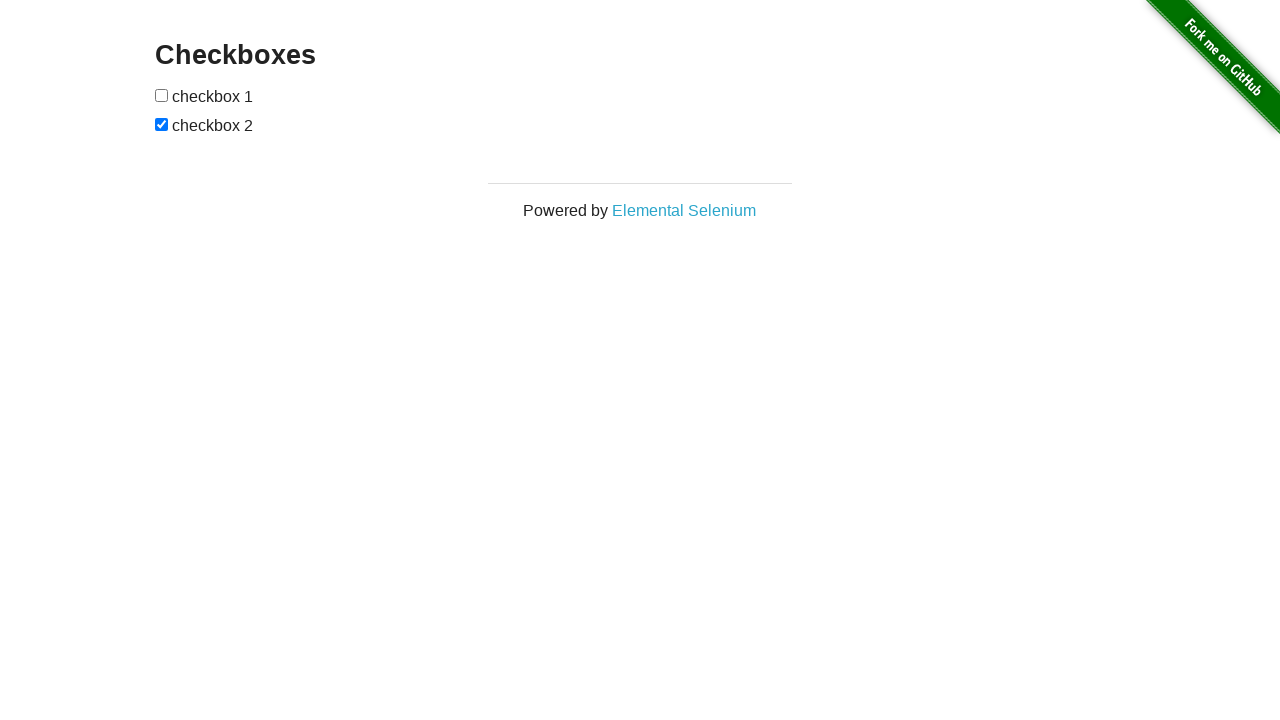

Clicked the second checkbox to uncheck it at (162, 124) on xpath=//form[@id='checkboxes']/input[@type='checkbox'][2]
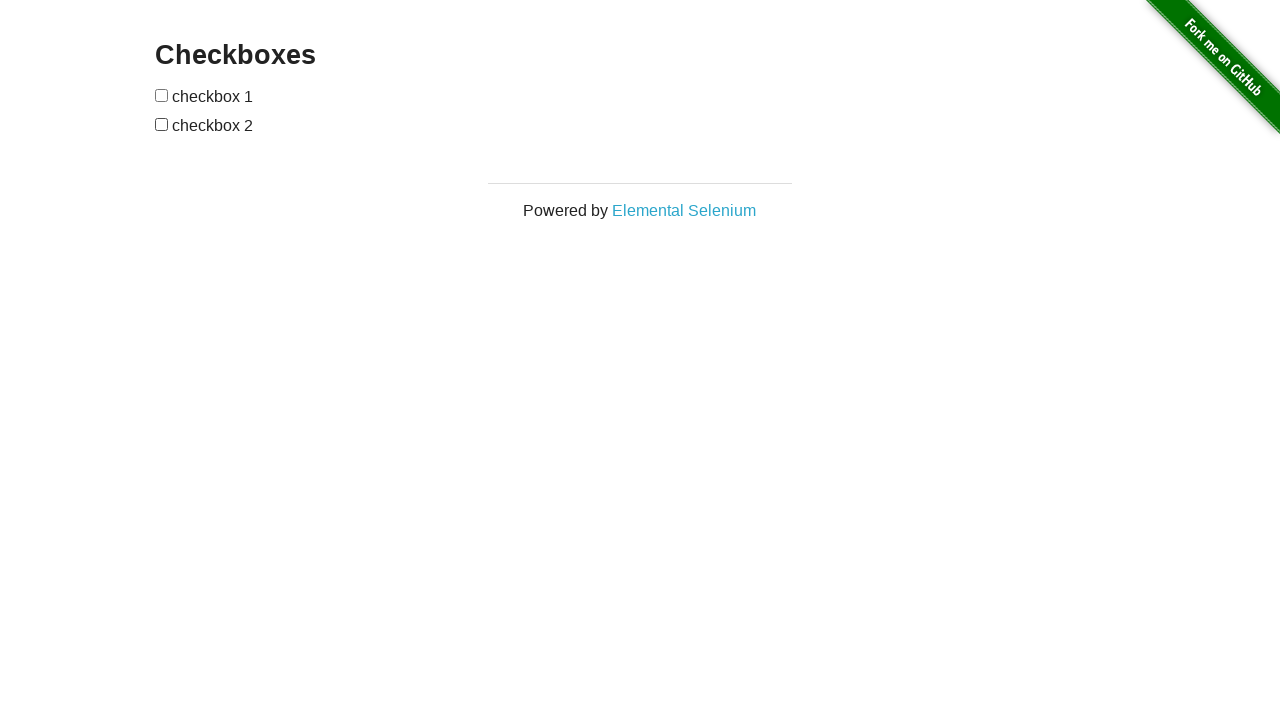

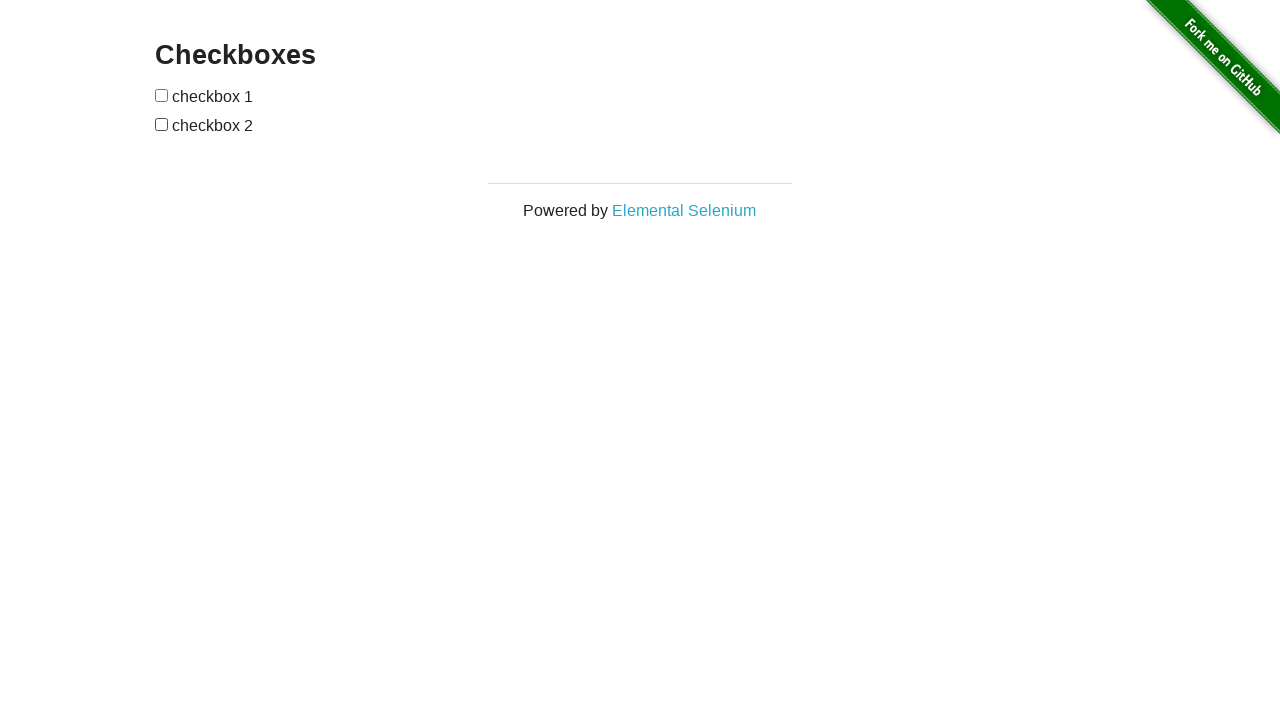